Tests a text-to-speech web application by entering text into an input field and clicking a button to trigger speech synthesis, repeating for multiple phrases

Starting URL: https://tts.5e7en.me/

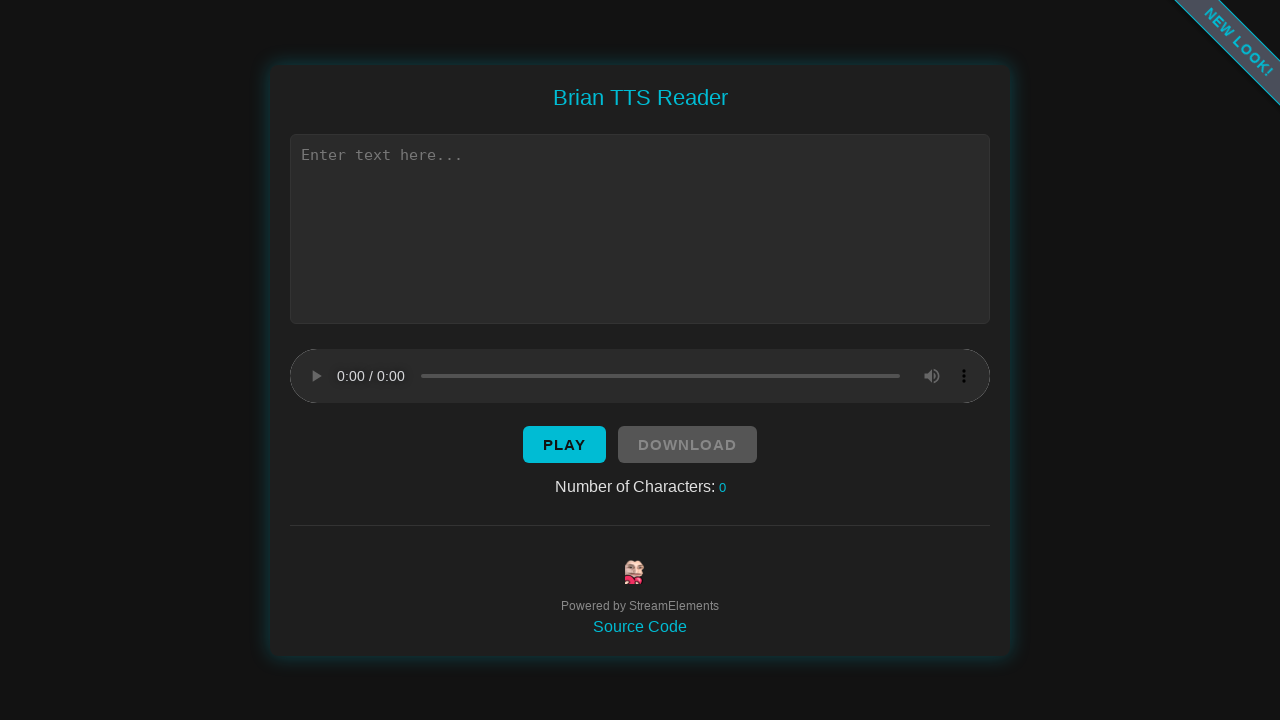

Clicked text input field at (640, 228) on xpath=//*[@id="text"]
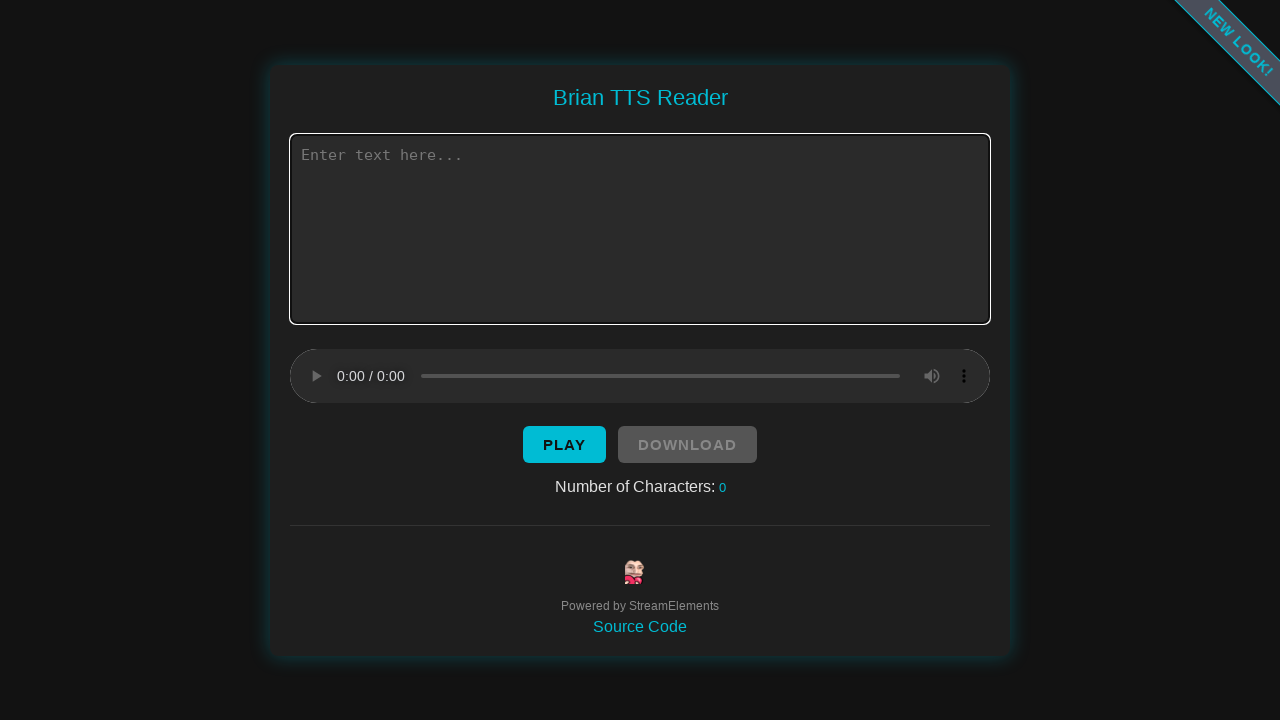

Filled text input with 'hello, sir' on //*[@id="text"]
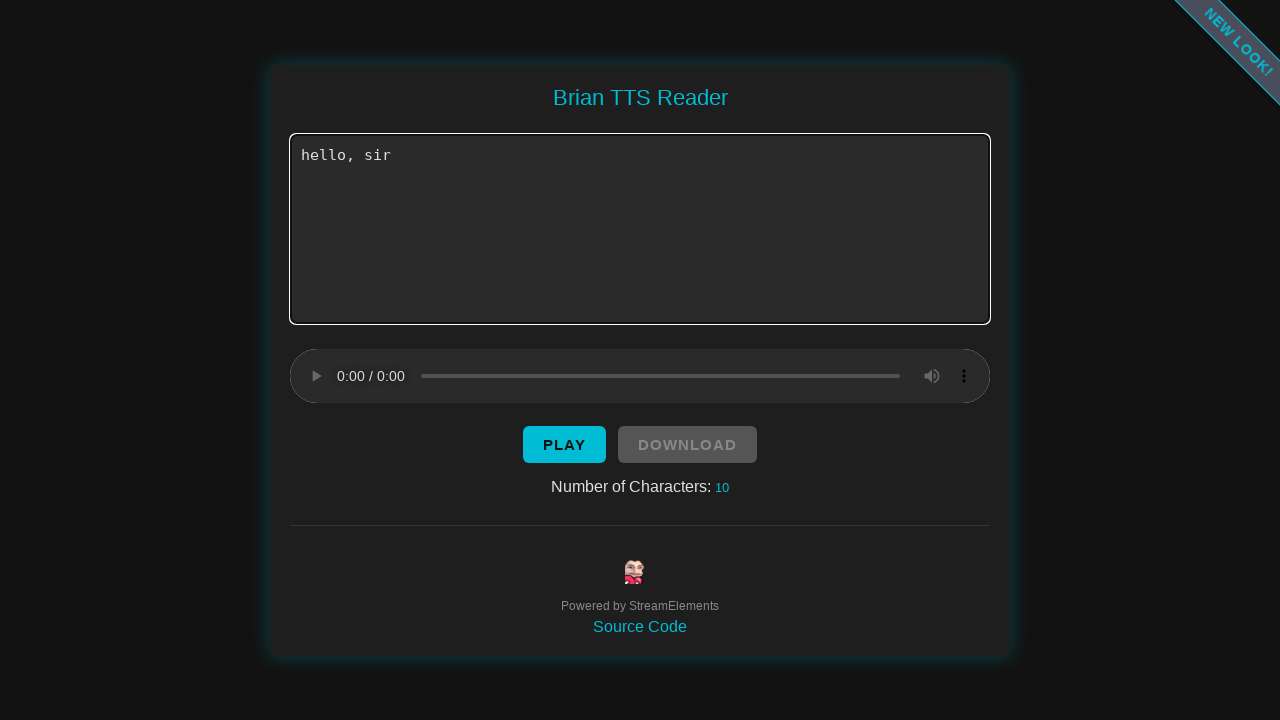

Clicked speak button to trigger speech synthesis for 'hello, sir' at (564, 444) on xpath=//*[@id="button"]
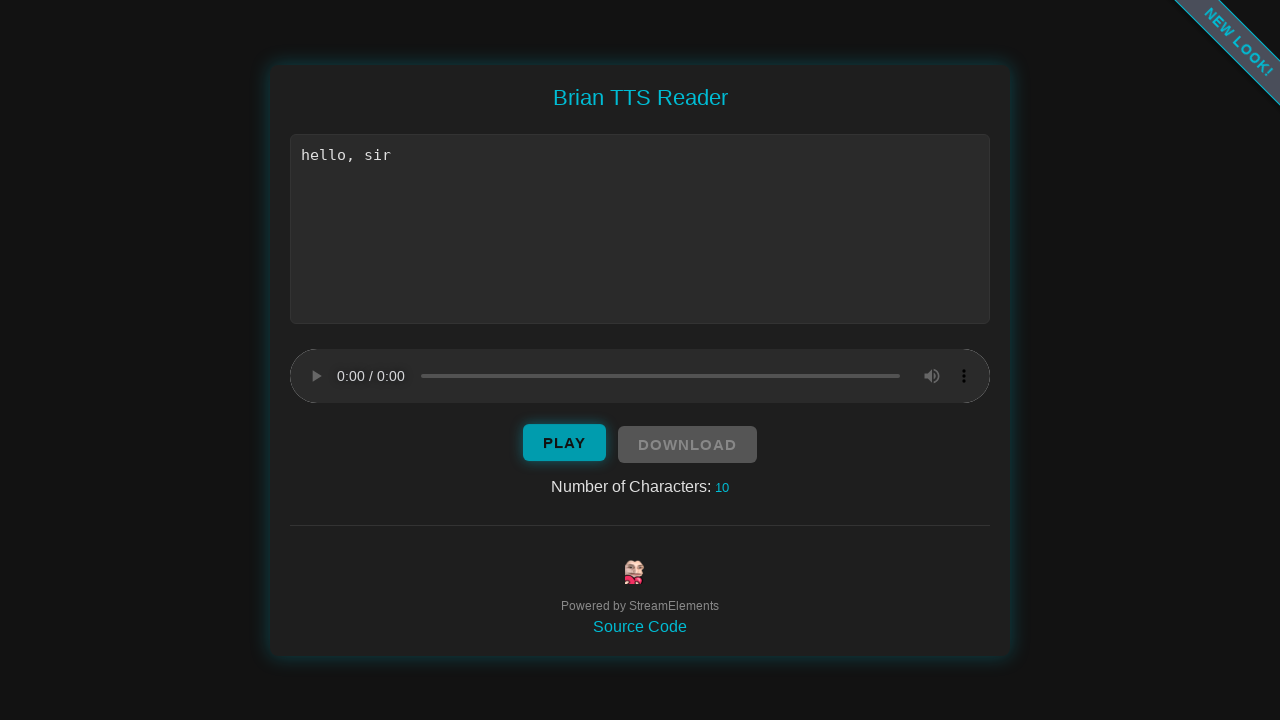

Waited 1 second for speech to complete
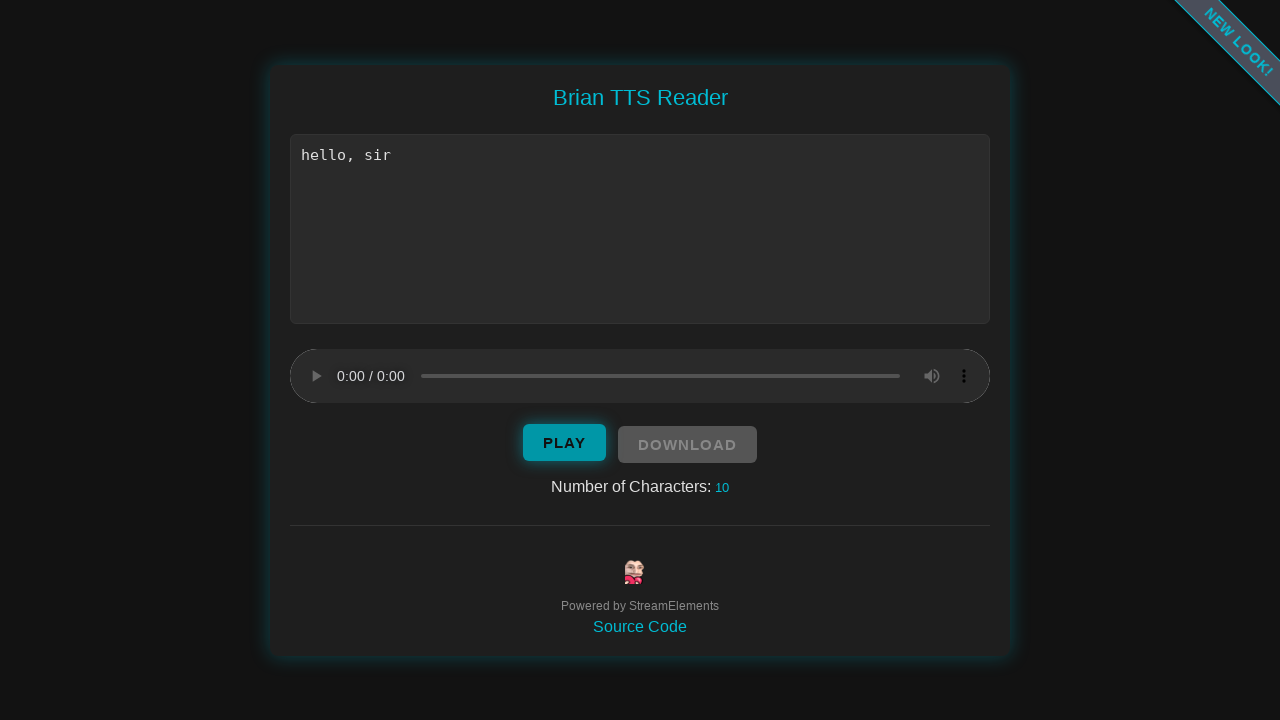

Cleared text input field on //*[@id="text"]
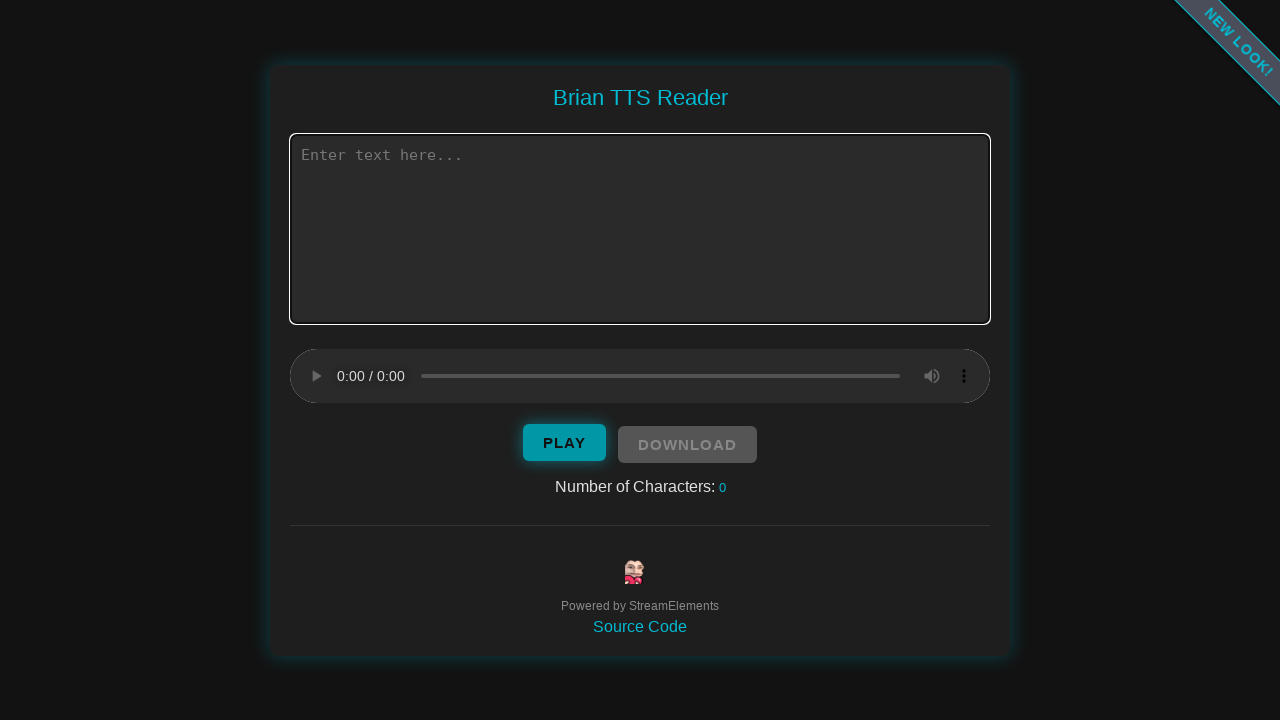

Clicked text input field at (640, 228) on xpath=//*[@id="text"]
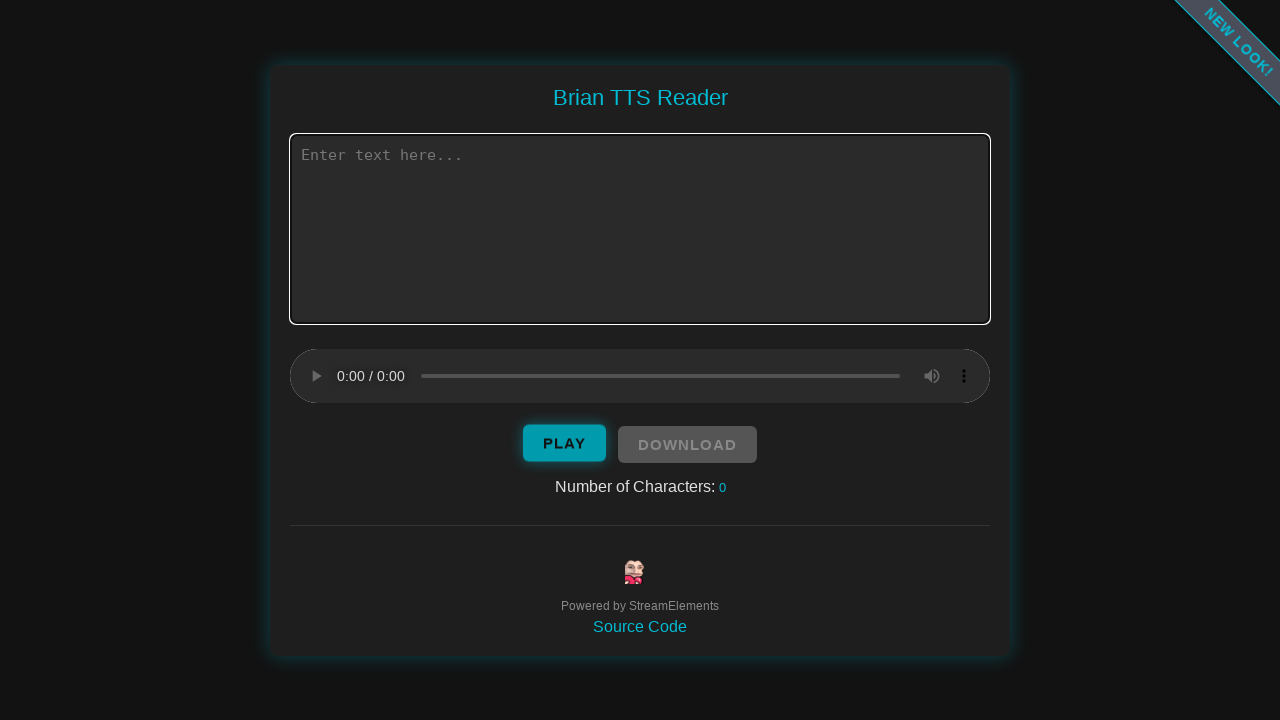

Filled text input with 'Allow me to introduce myself, I am jarvis' on //*[@id="text"]
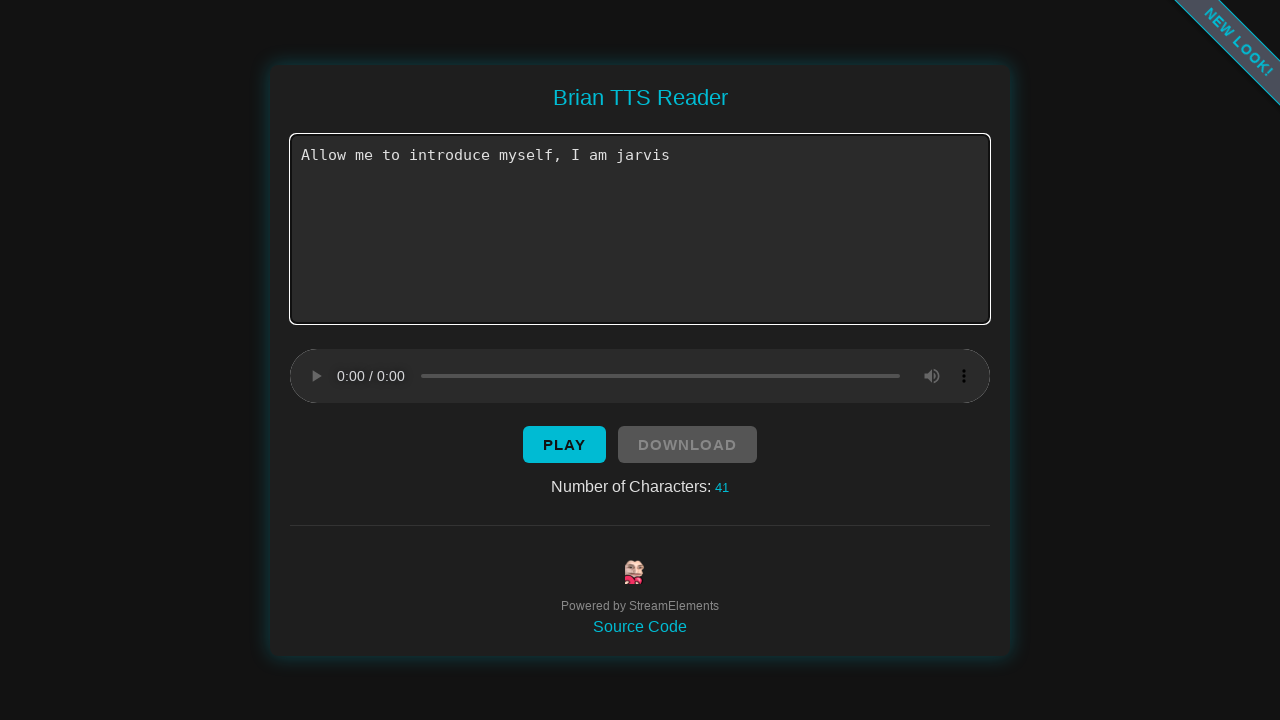

Clicked speak button to trigger speech synthesis for longer phrase at (564, 444) on xpath=//*[@id="button"]
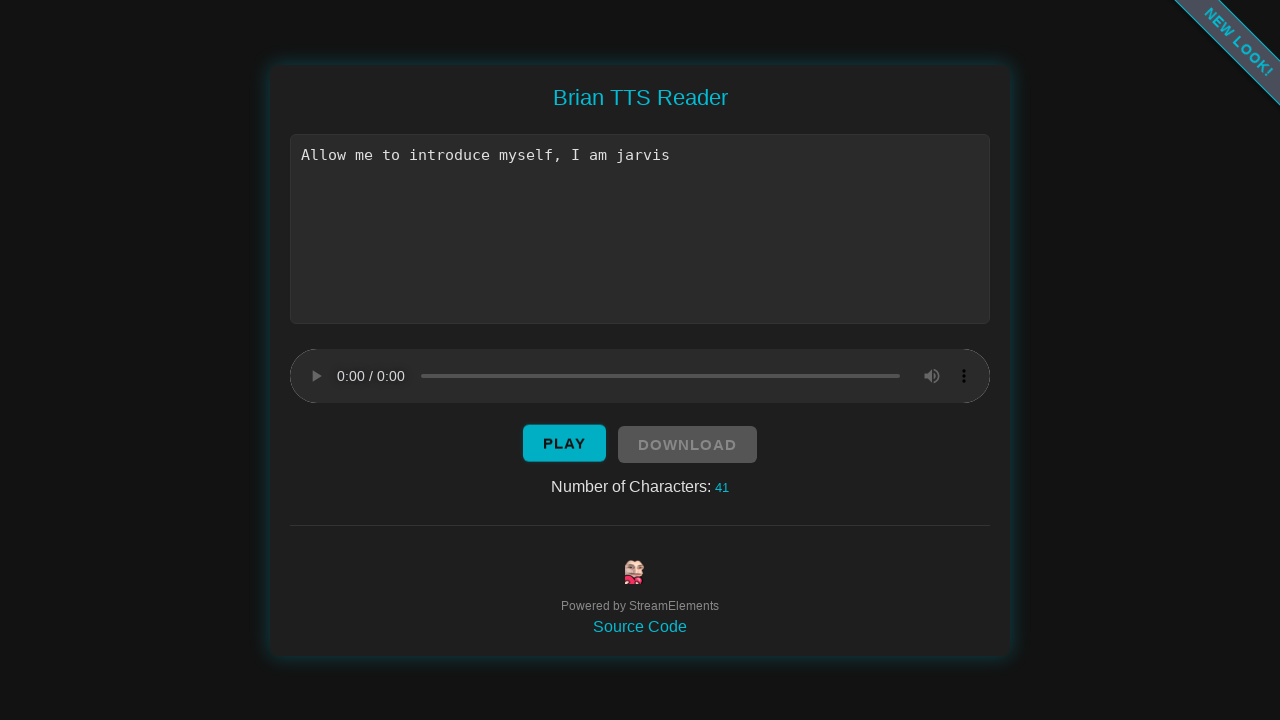

Waited 3 seconds for longer speech to complete
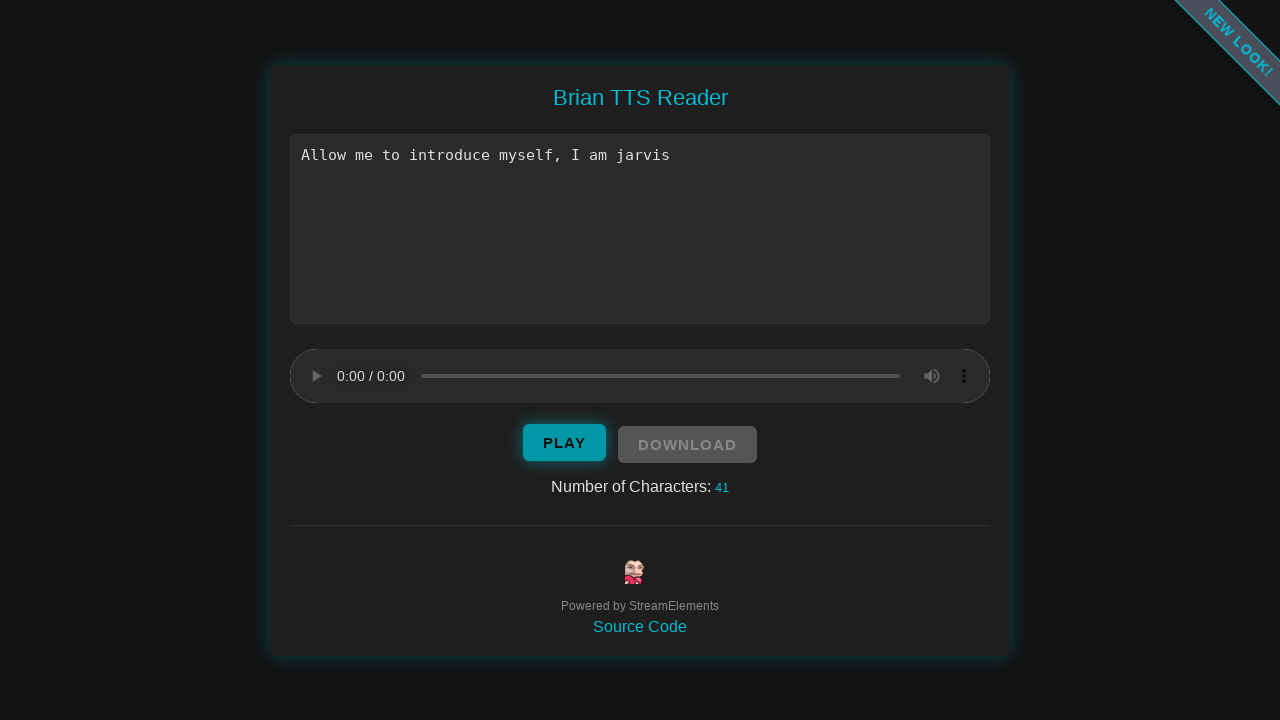

Cleared text input field on //*[@id="text"]
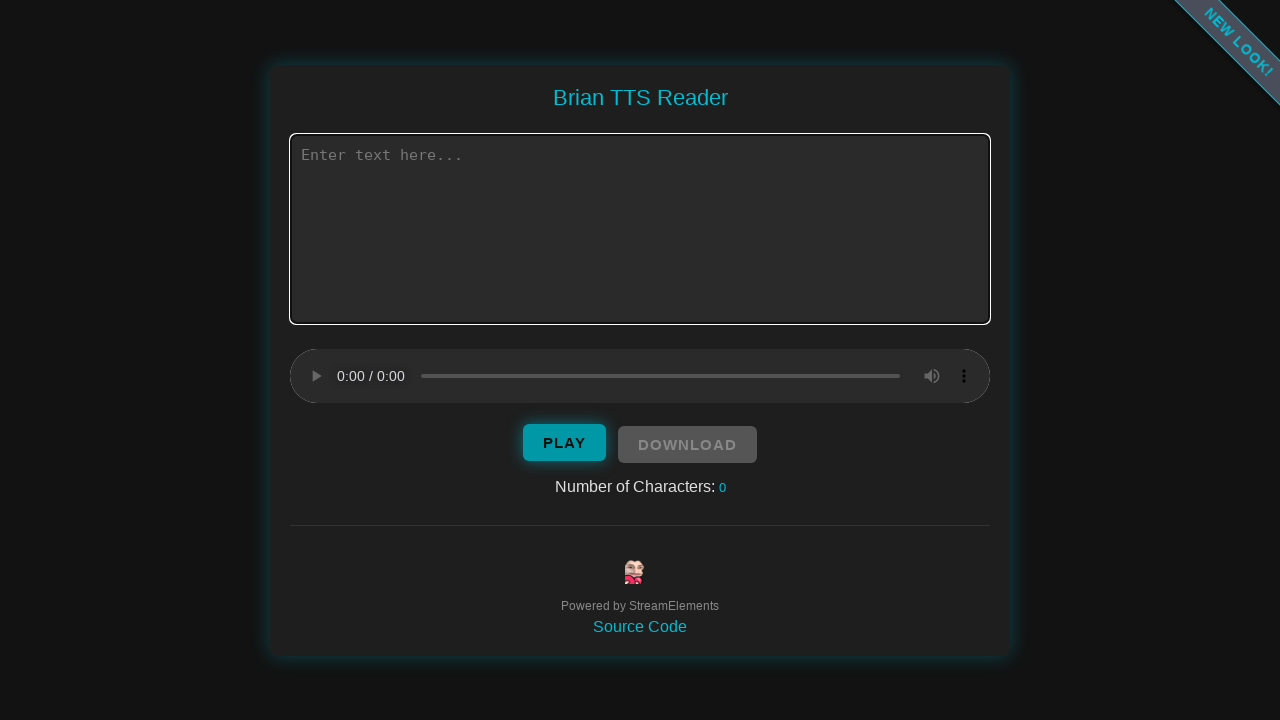

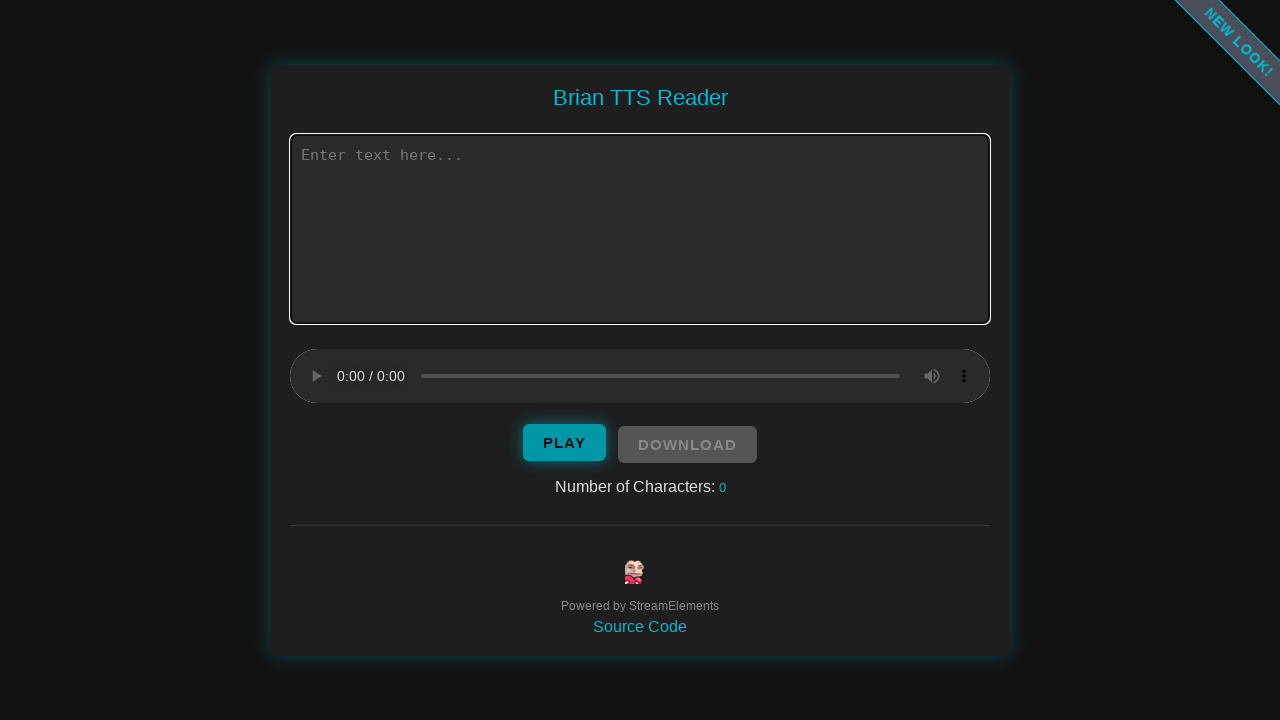